Tests a product page shopping cart functionality by navigating to a product page, adding multiple products to the cart with varying quantities, and verifying the cart totals and calculations are correct.

Starting URL: https://material.playwrightvn.com/

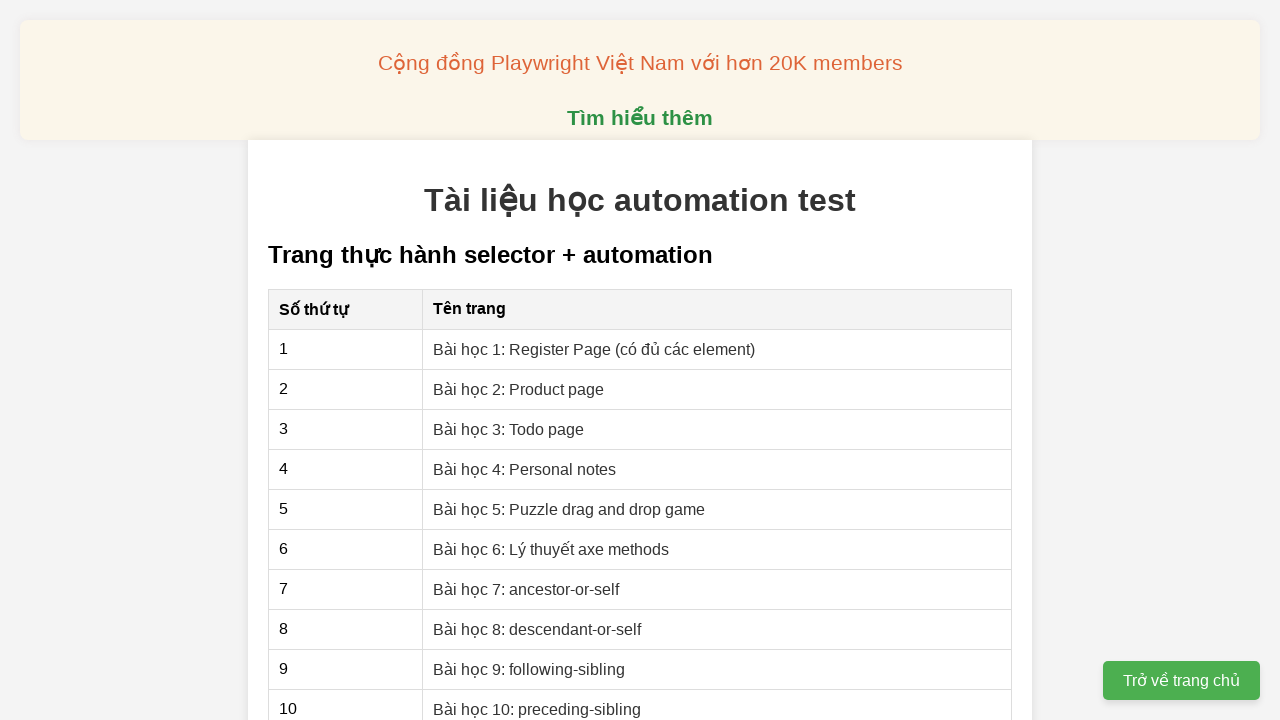

Clicked on 'Bài học 2: Product page' link at (519, 389) on internal:role=link[name="Bài học 2: Product page"i]
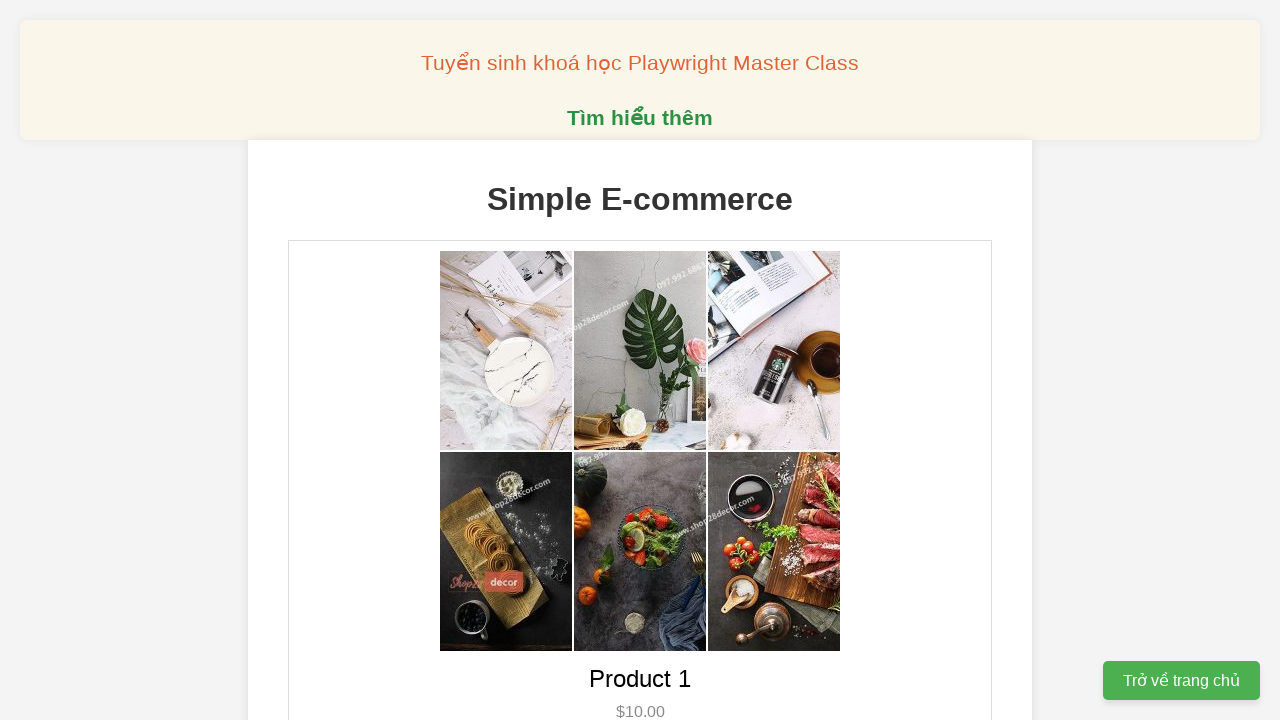

Navigated to product page URL
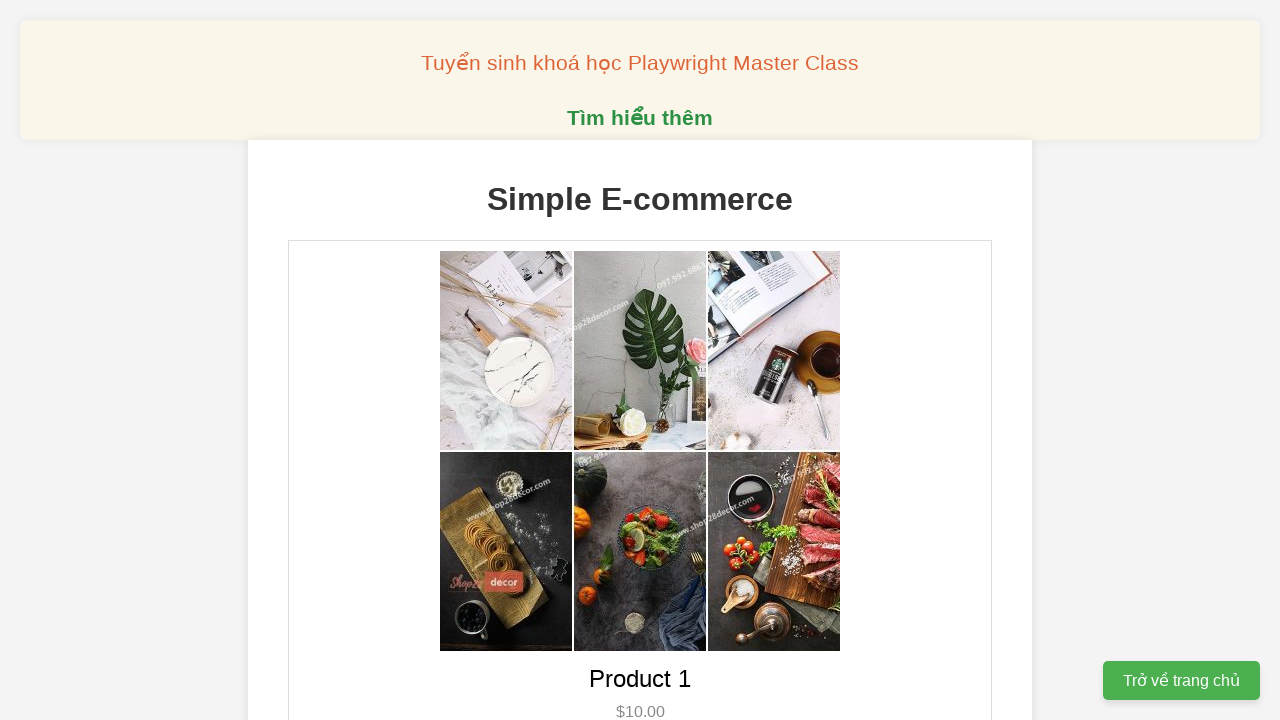

Added Product 1 to cart (first time) at (640, 360) on button[data-product-id="1"]
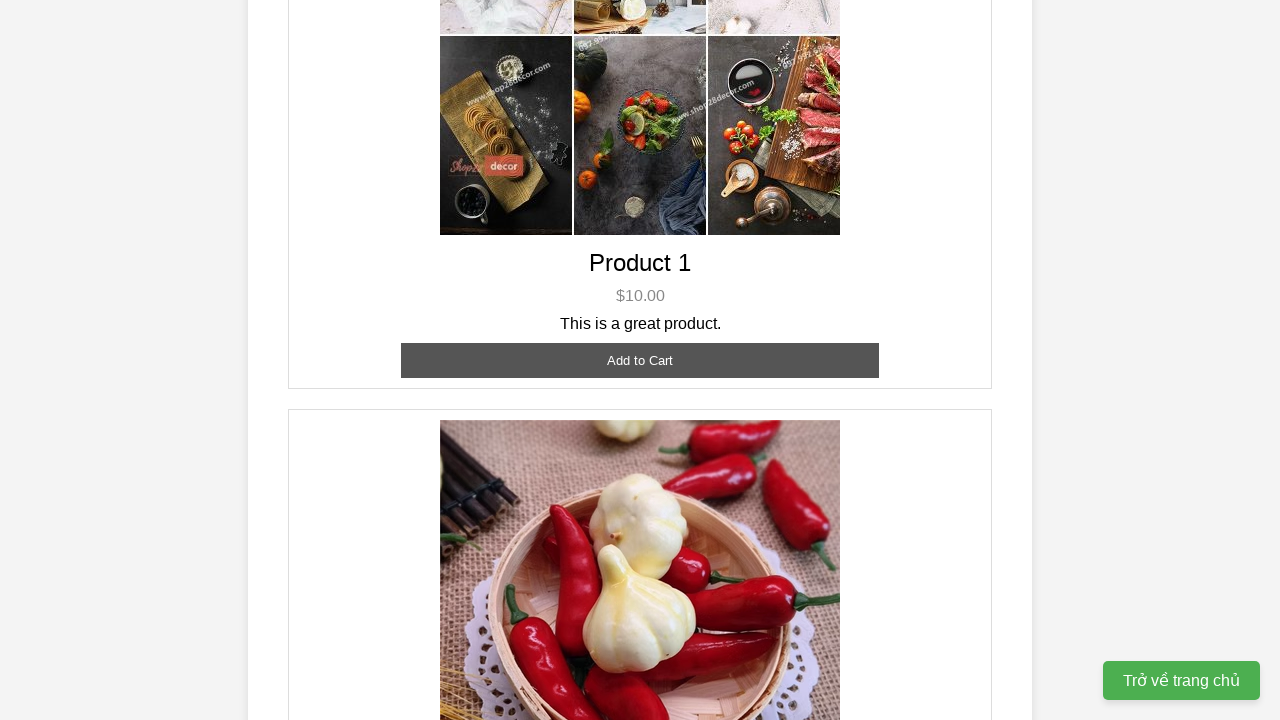

Added Product 1 to cart (second time) at (640, 360) on button[data-product-id="1"]
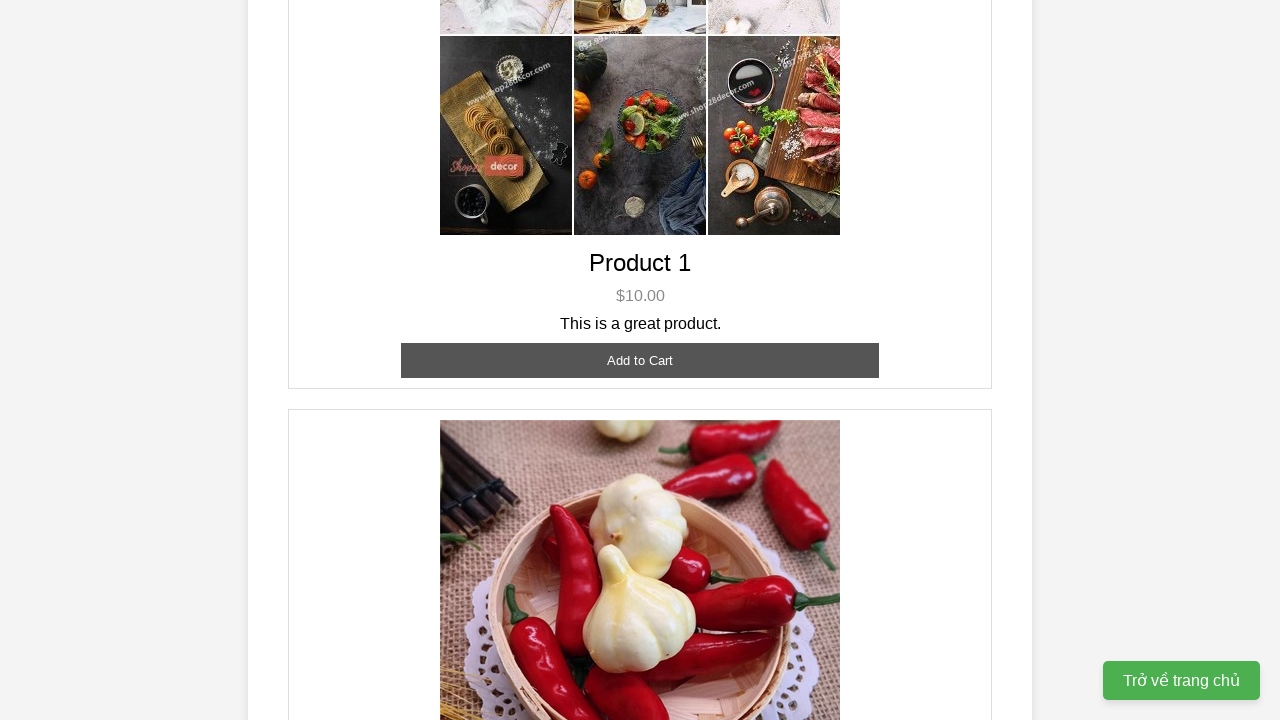

Added Product 2 to cart (first time) at (640, 360) on button[data-product-id="2"]
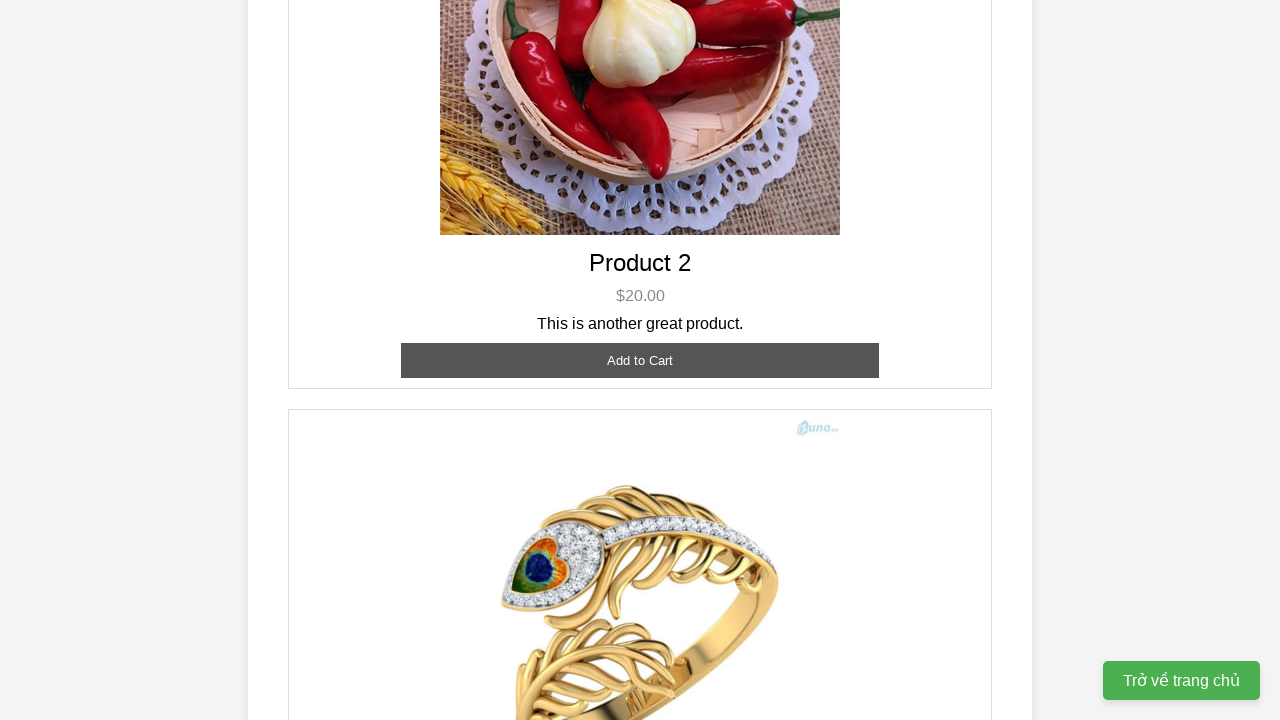

Added Product 2 to cart (second time) at (640, 360) on button[data-product-id="2"]
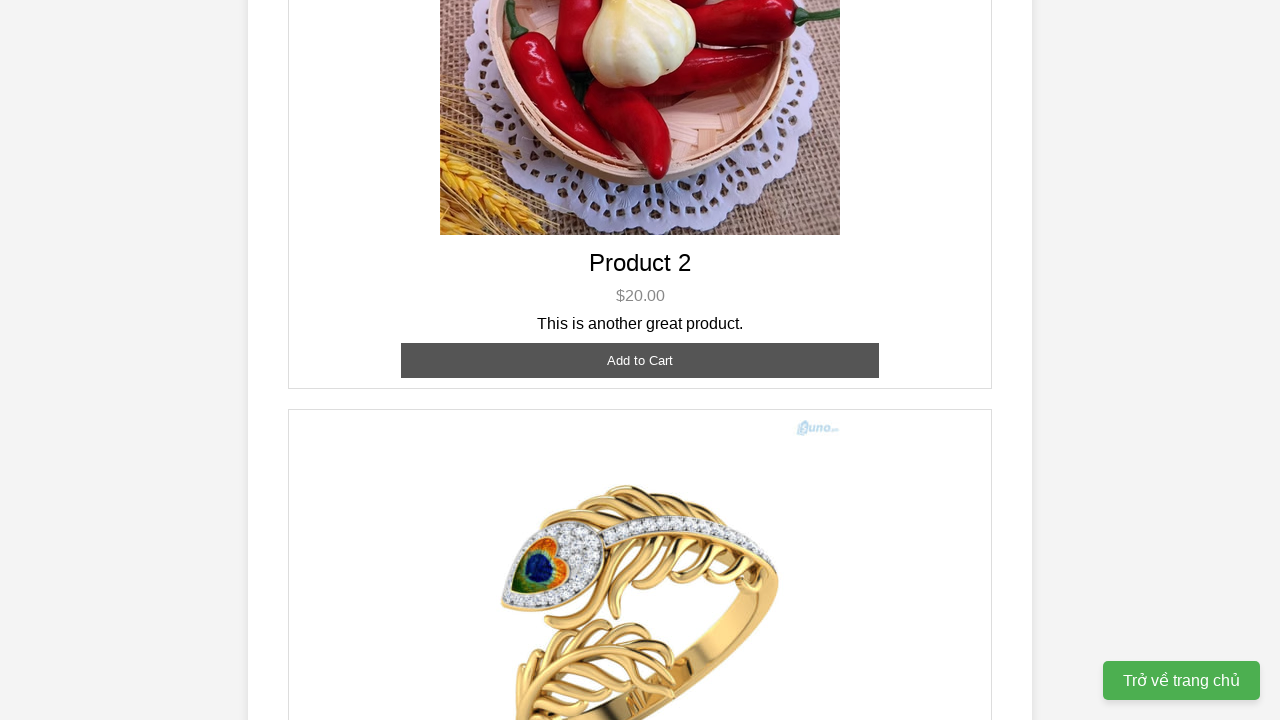

Added Product 3 to cart (first time) at (640, 388) on button[data-product-id="3"]
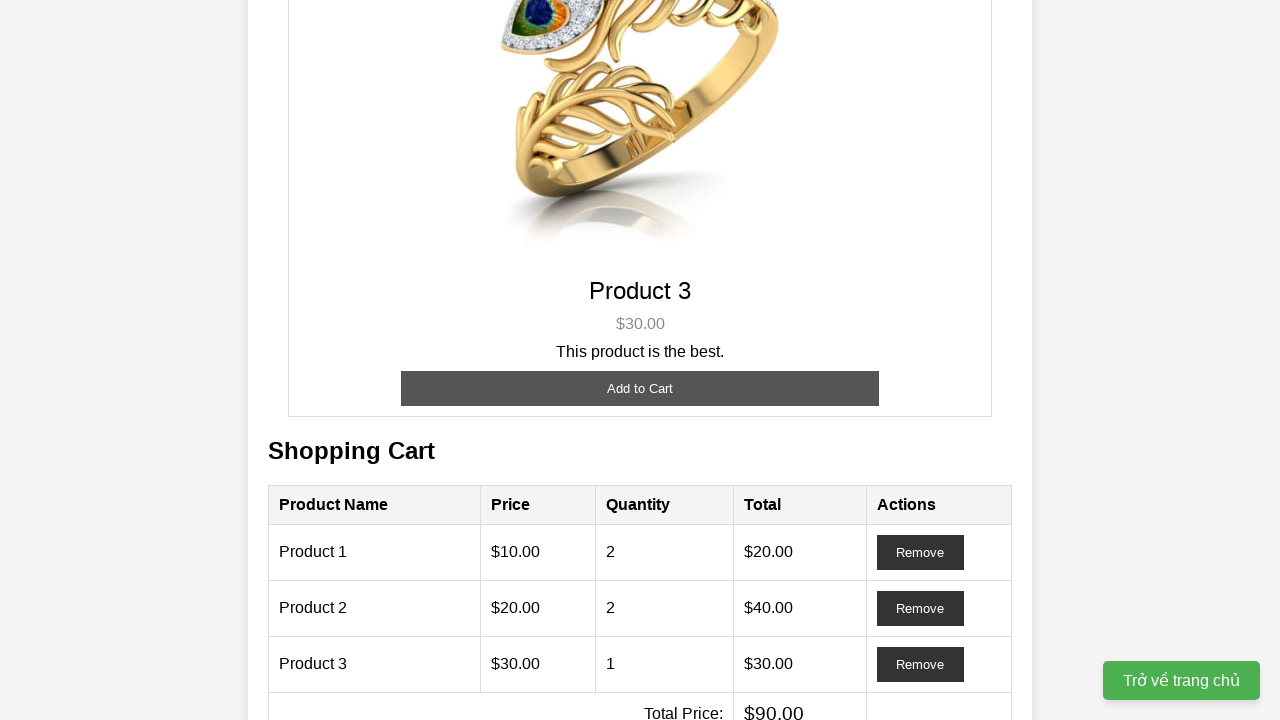

Added Product 3 to cart (second time) at (640, 388) on button[data-product-id="3"]
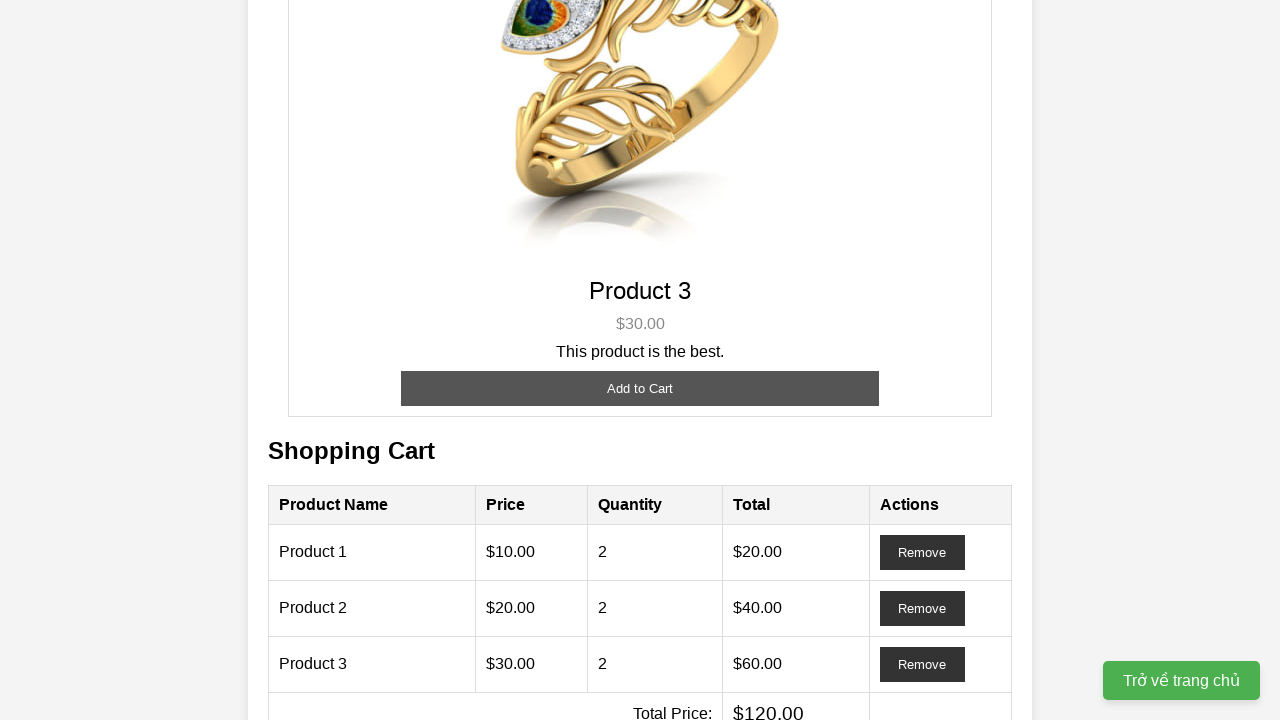

Added Product 3 to cart (third time) at (640, 388) on button[data-product-id="3"]
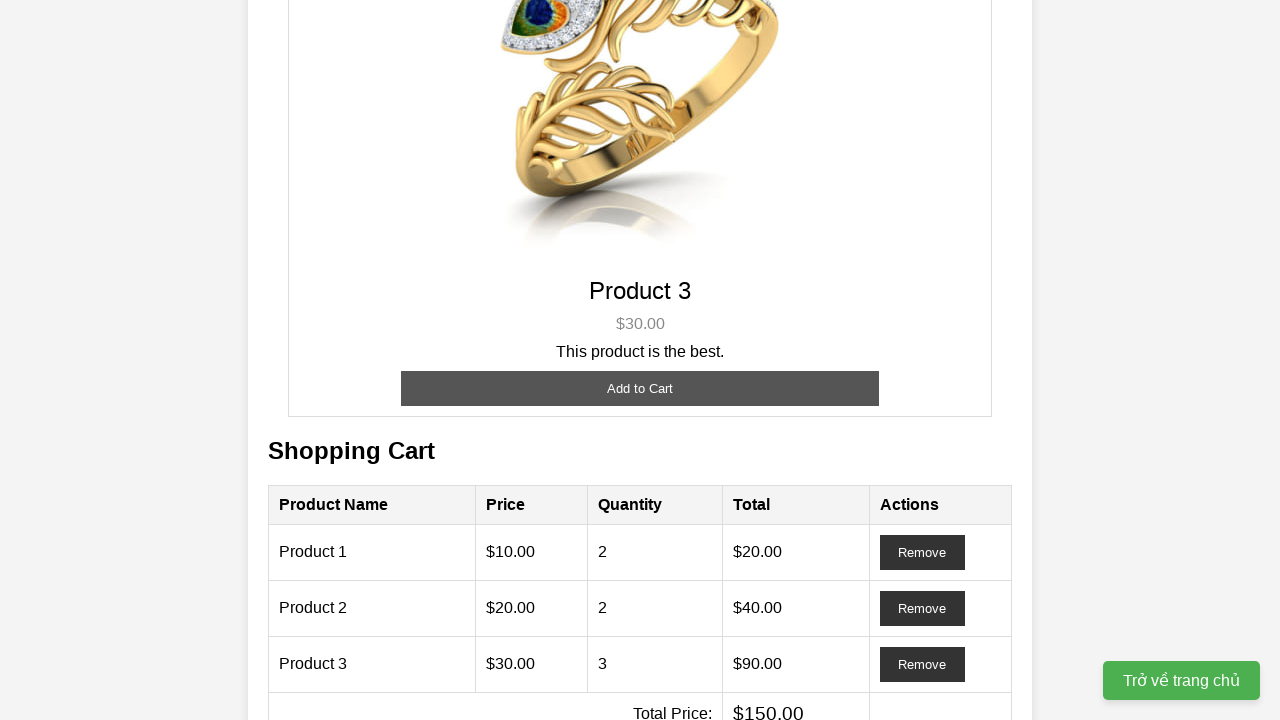

Cart items table loaded and displayed
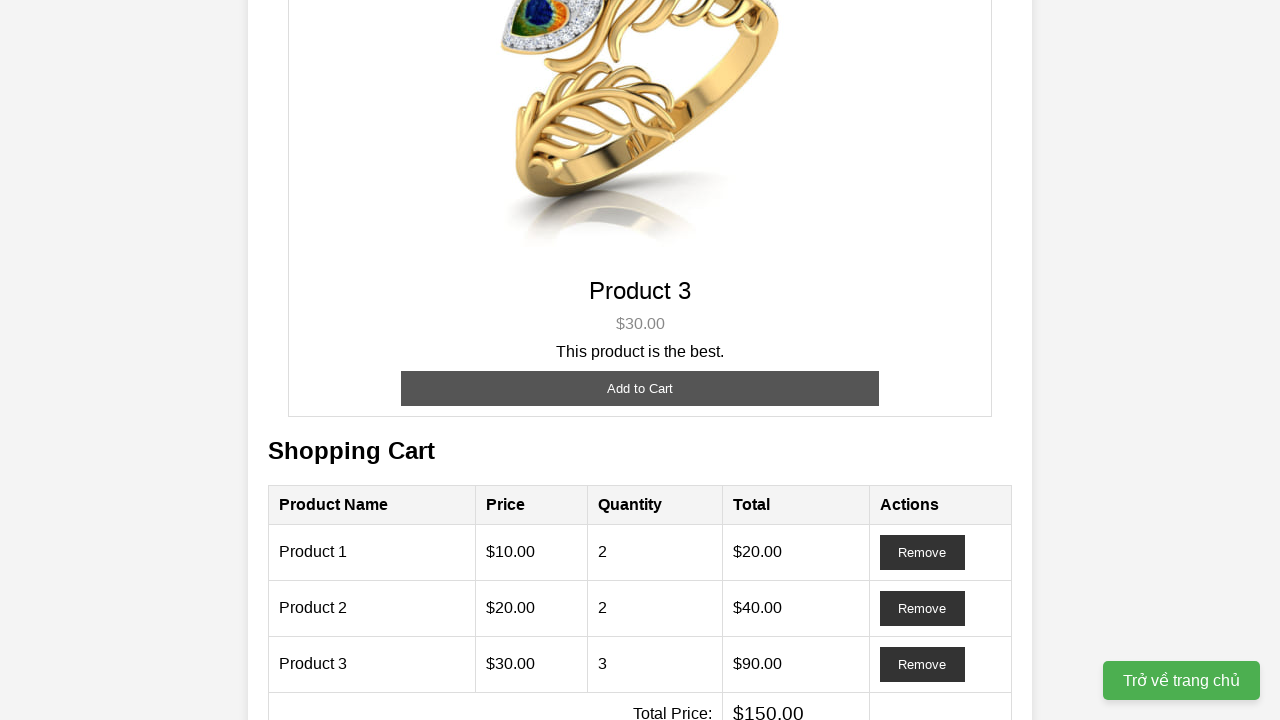

Total price element is displayed
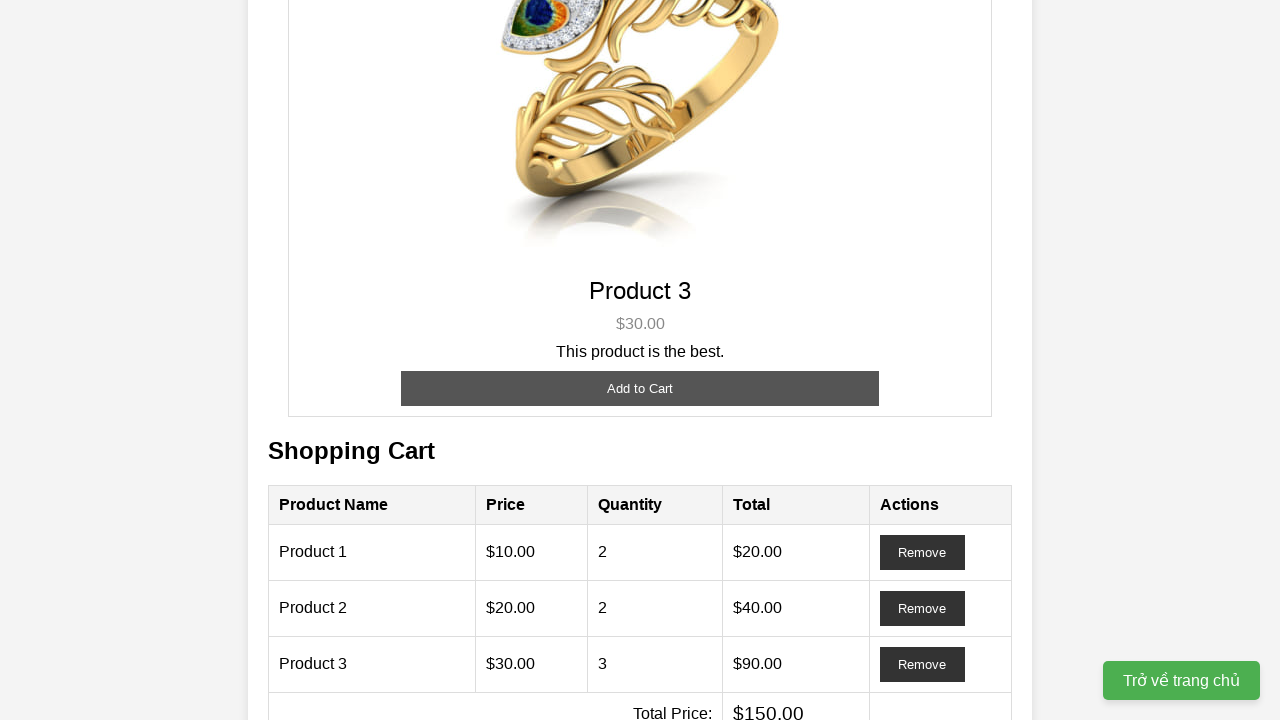

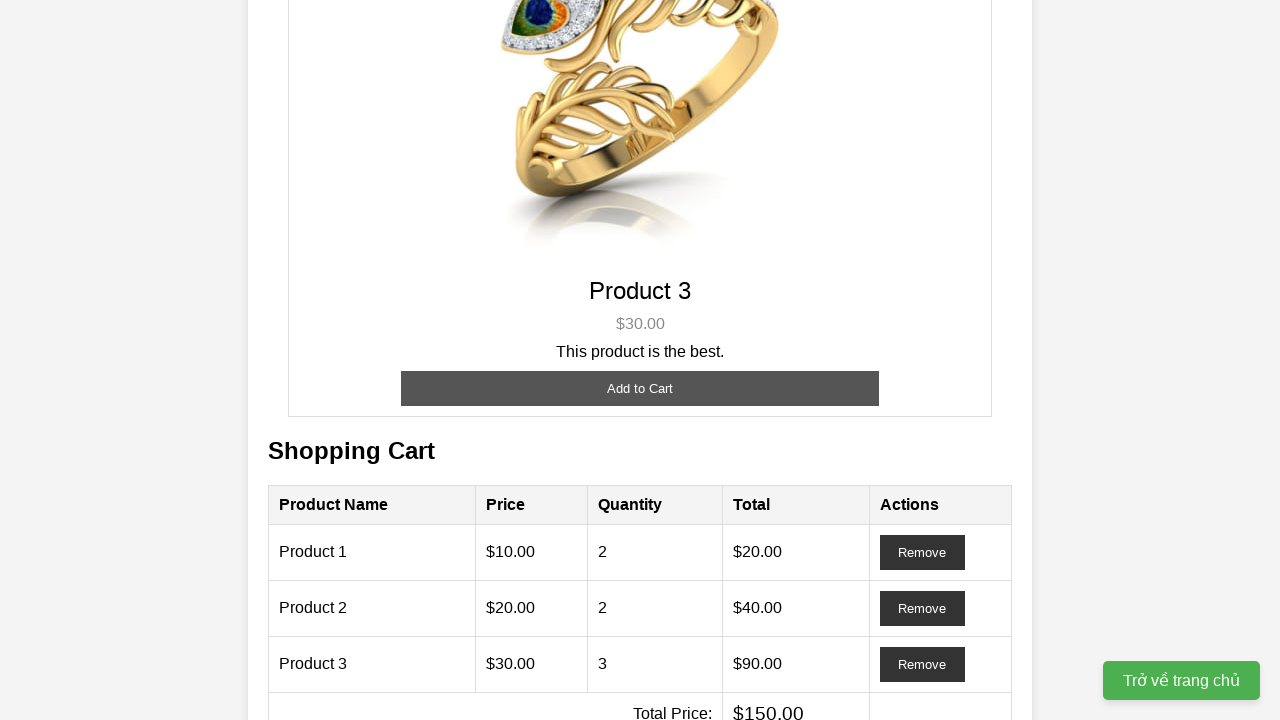